Tests dynamic loading page navigation by clicking on example links using linkText and partialLinkText locators, then verifying the page headers

Starting URL: https://the-internet.herokuapp.com/dynamic_loading

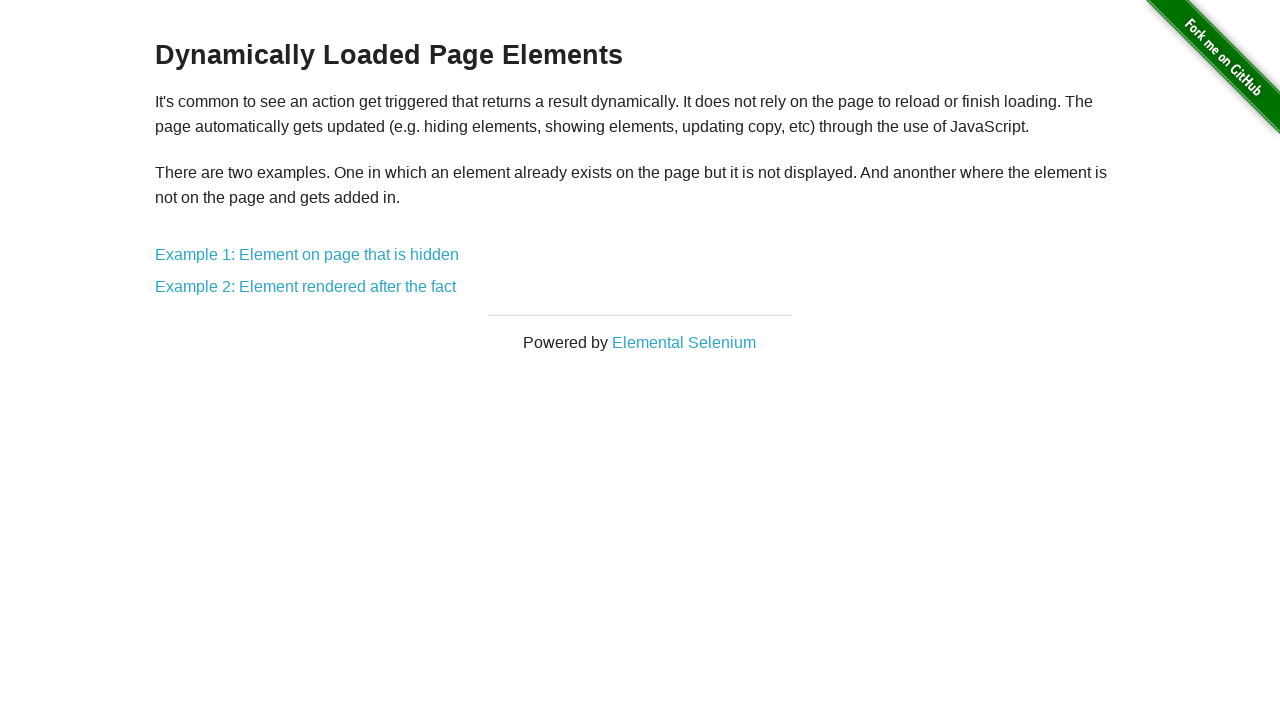

Clicked on 'Example 1: Element on page that is hidden' link at (307, 255) on text=Example 1: Element on page that is hidden
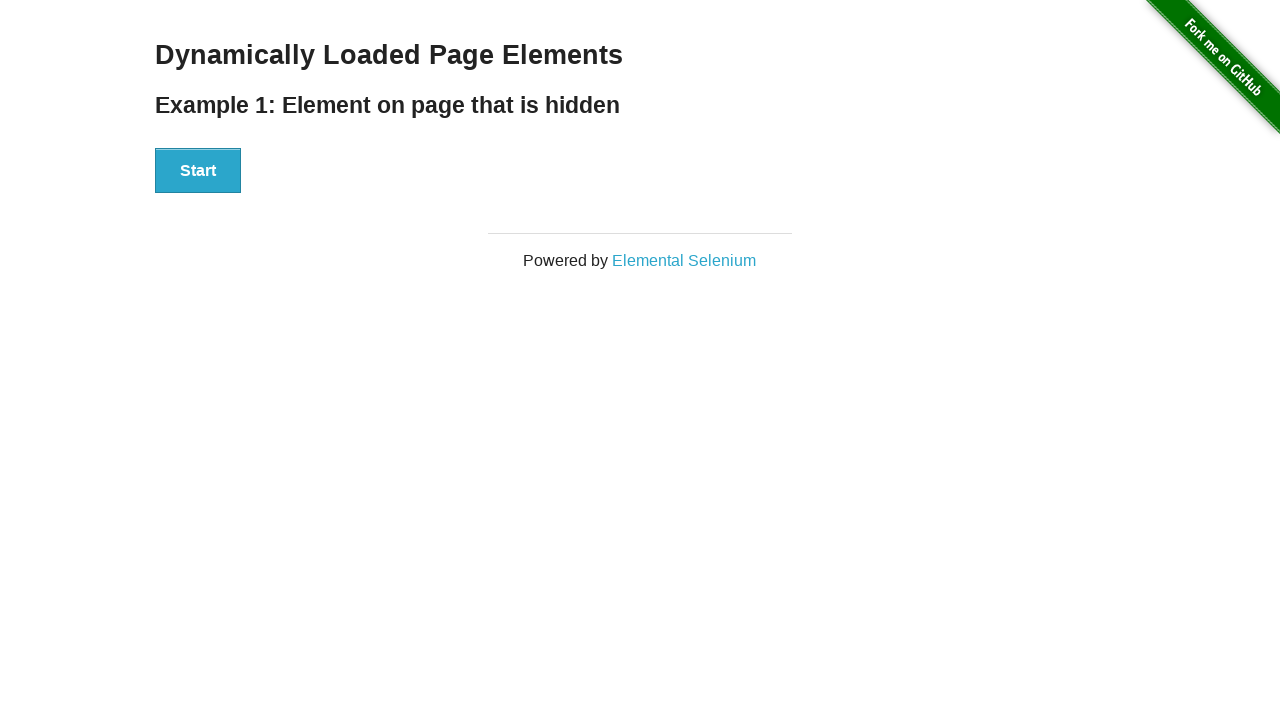

Verified Example 1 page header loaded
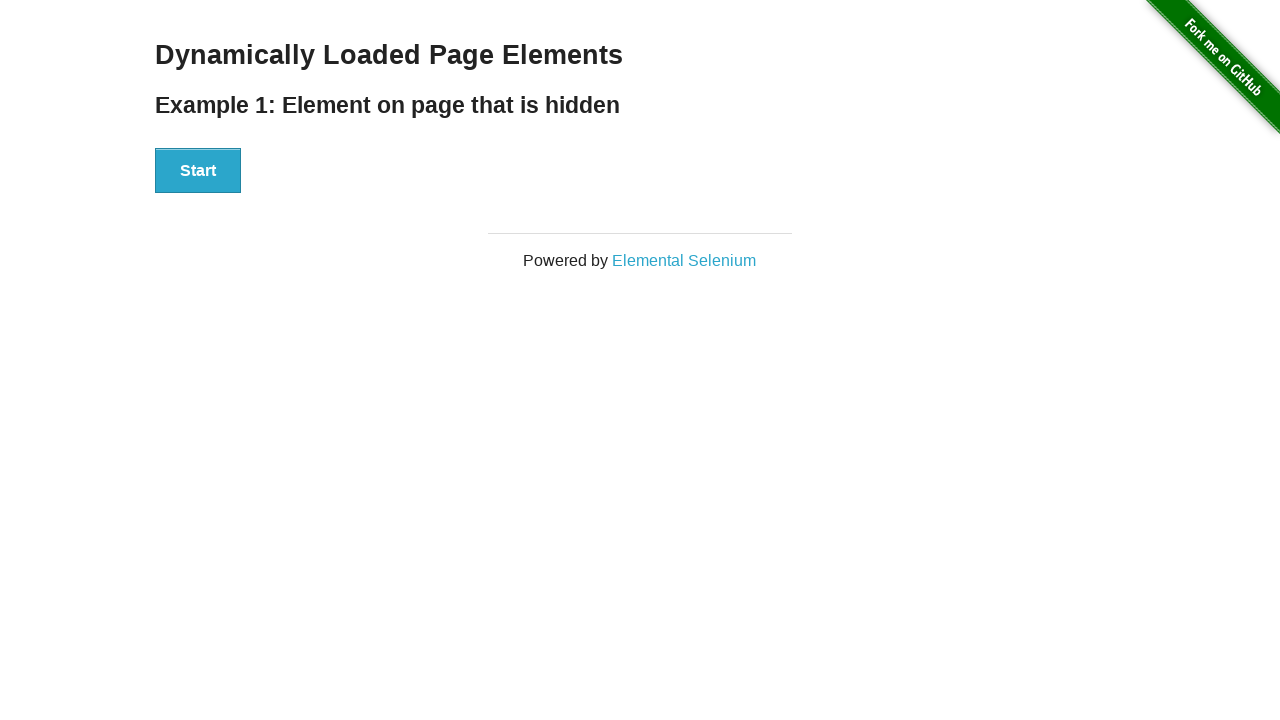

Navigated back to dynamic loading main page
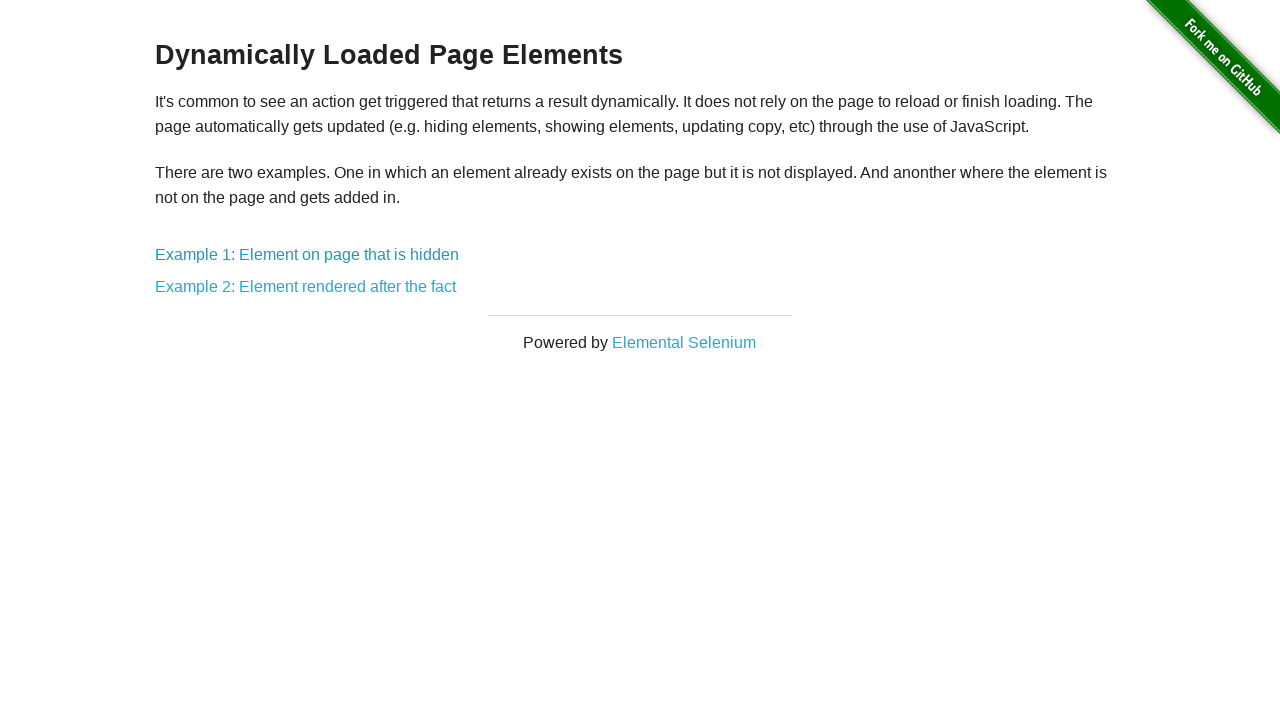

Clicked on 'Example 2' link using partial link text at (306, 287) on text=Example 2
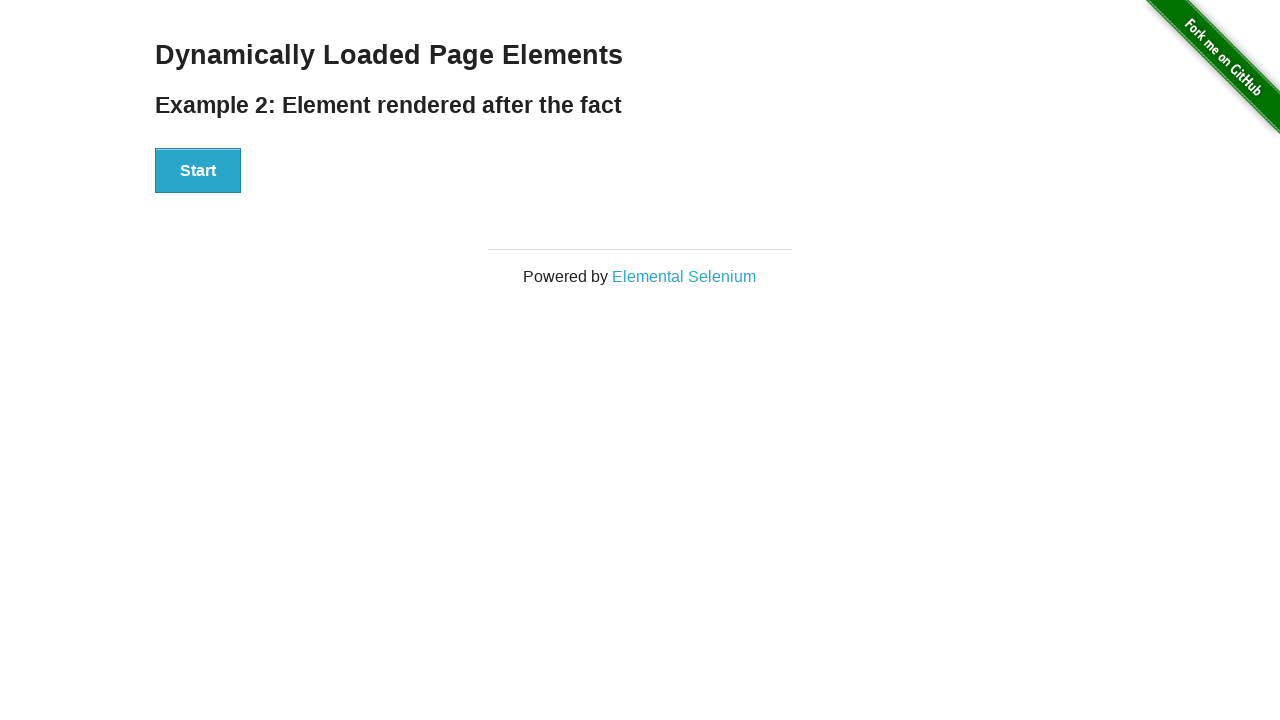

Verified Example 2 page header loaded
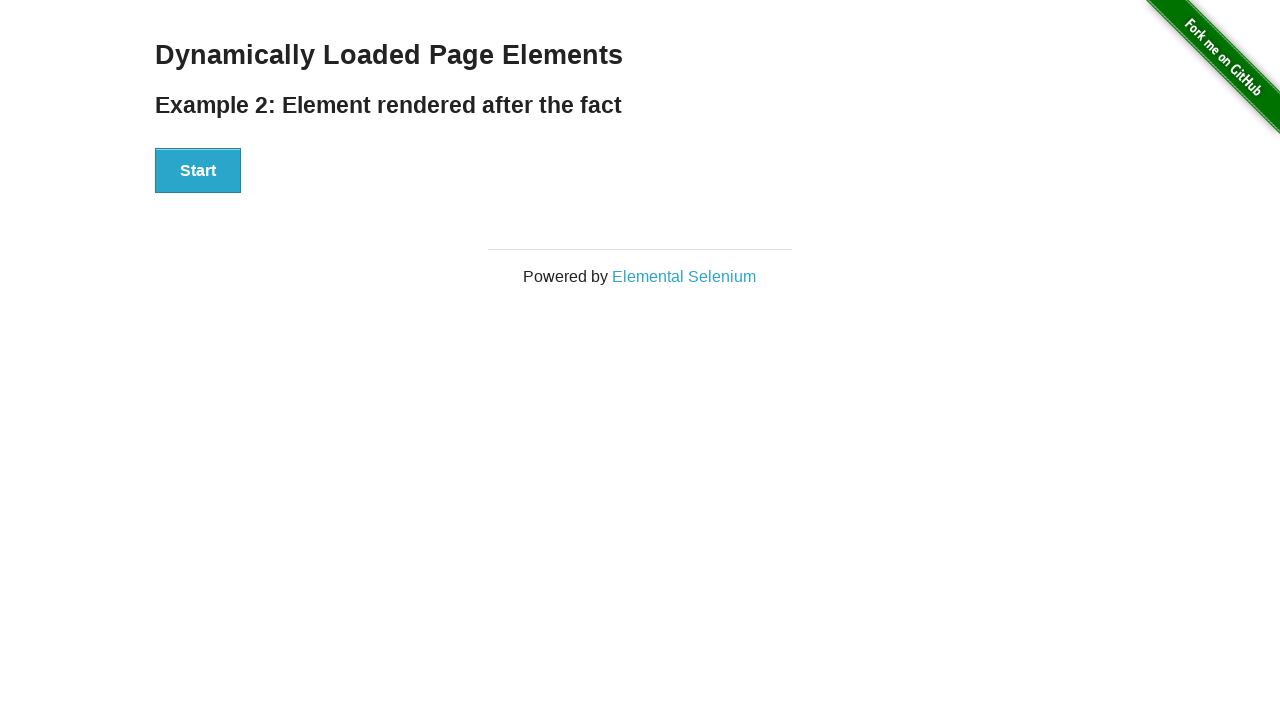

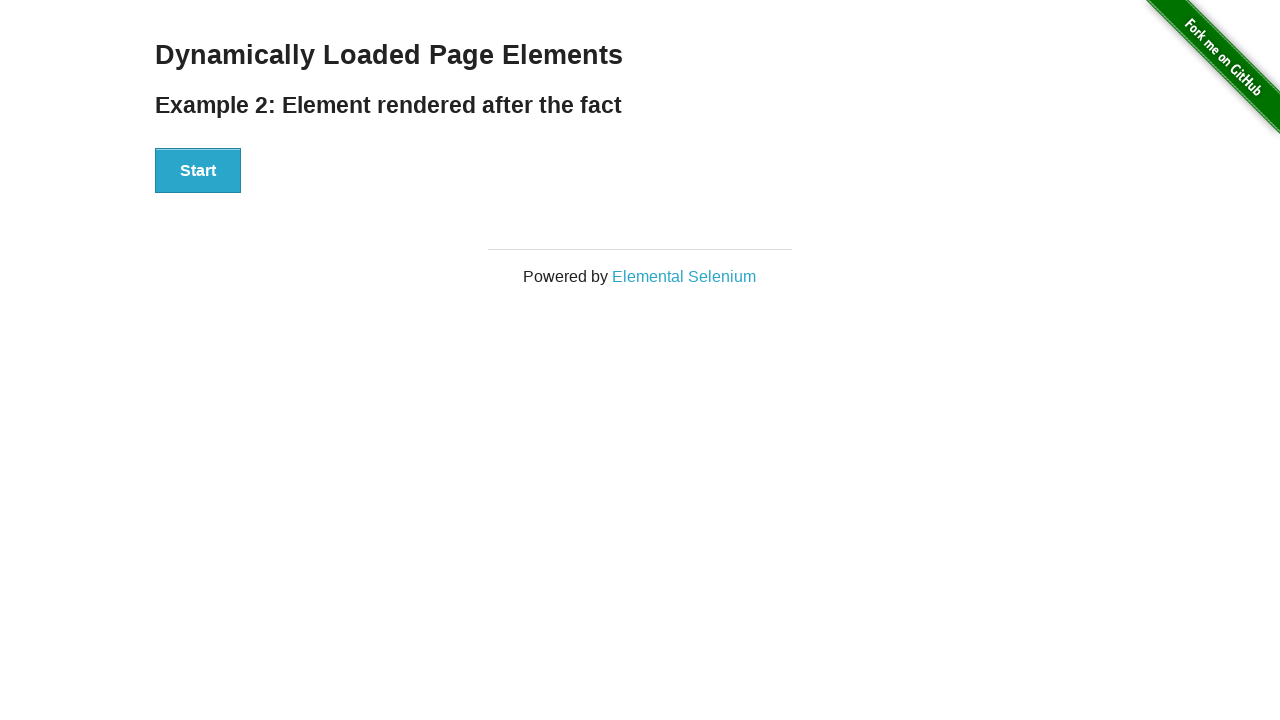